Tests browser window management by opening the OpenCart website, then opening a new browser window and navigating to OrangeHRM website in that new window.

Starting URL: https://www.opencart.com/

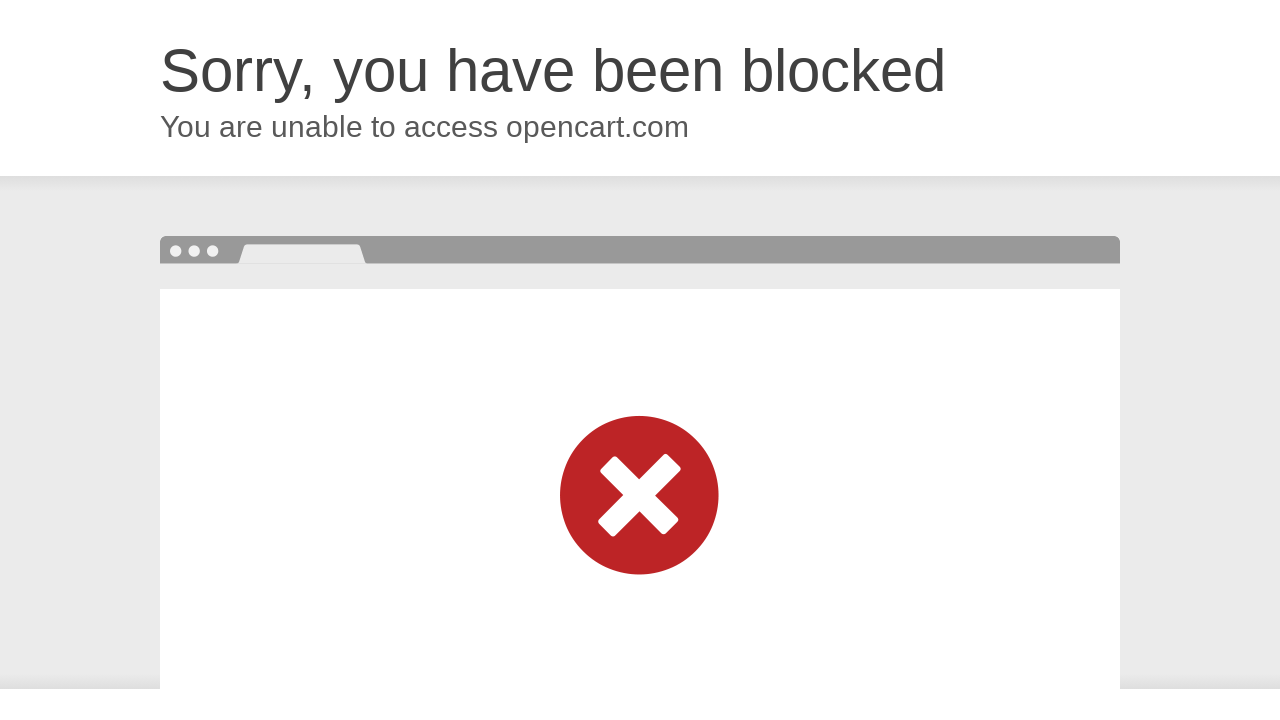

Opened a new browser window
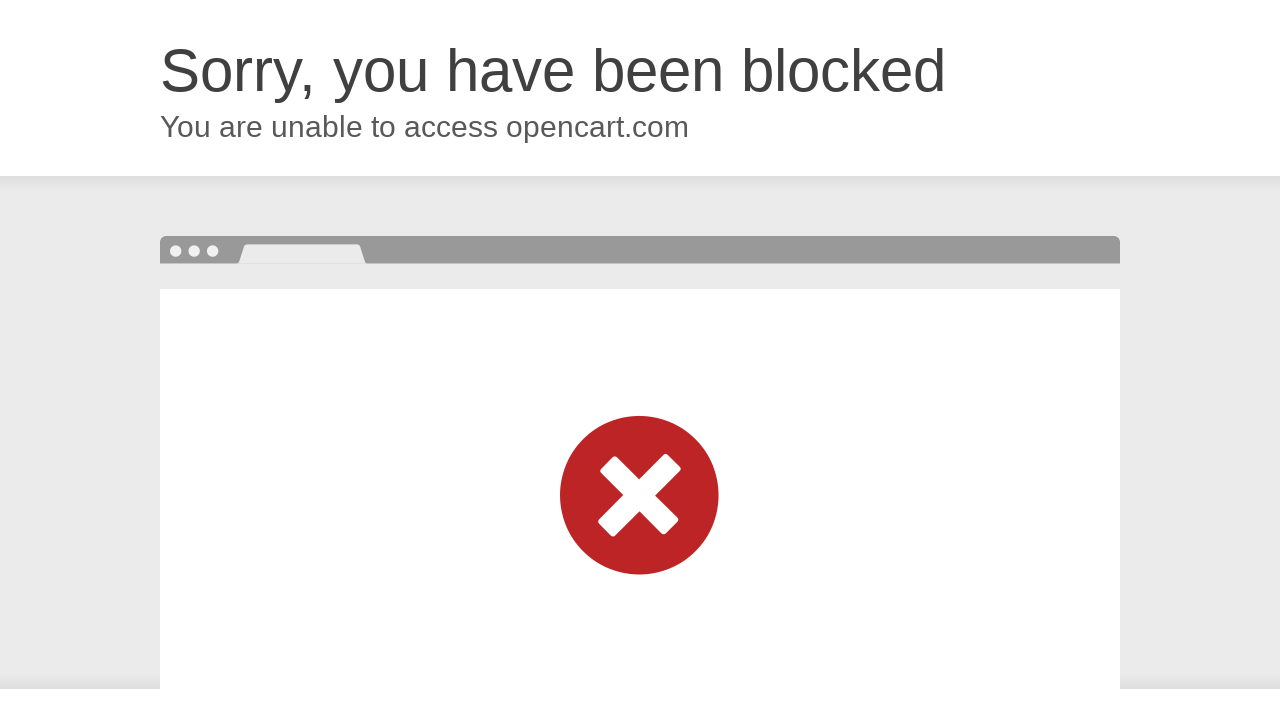

Navigated to OrangeHRM website in the new window
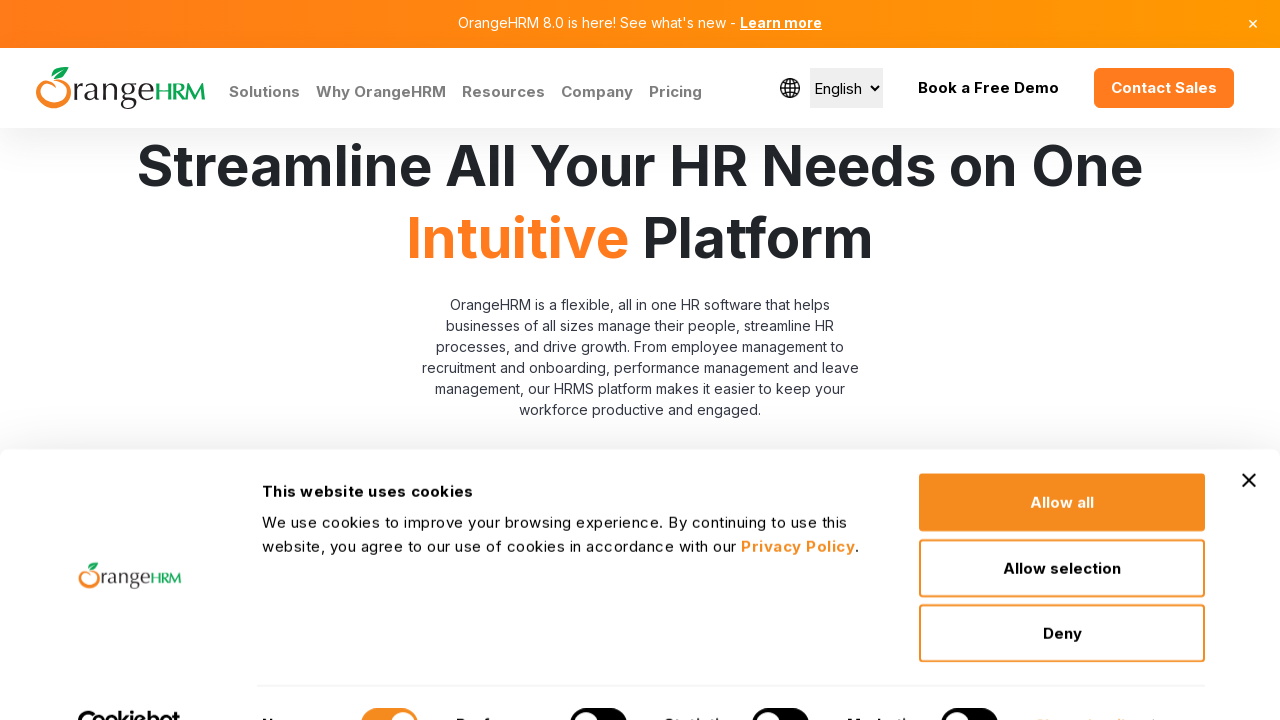

Retrieved and printed all open page URLs from context
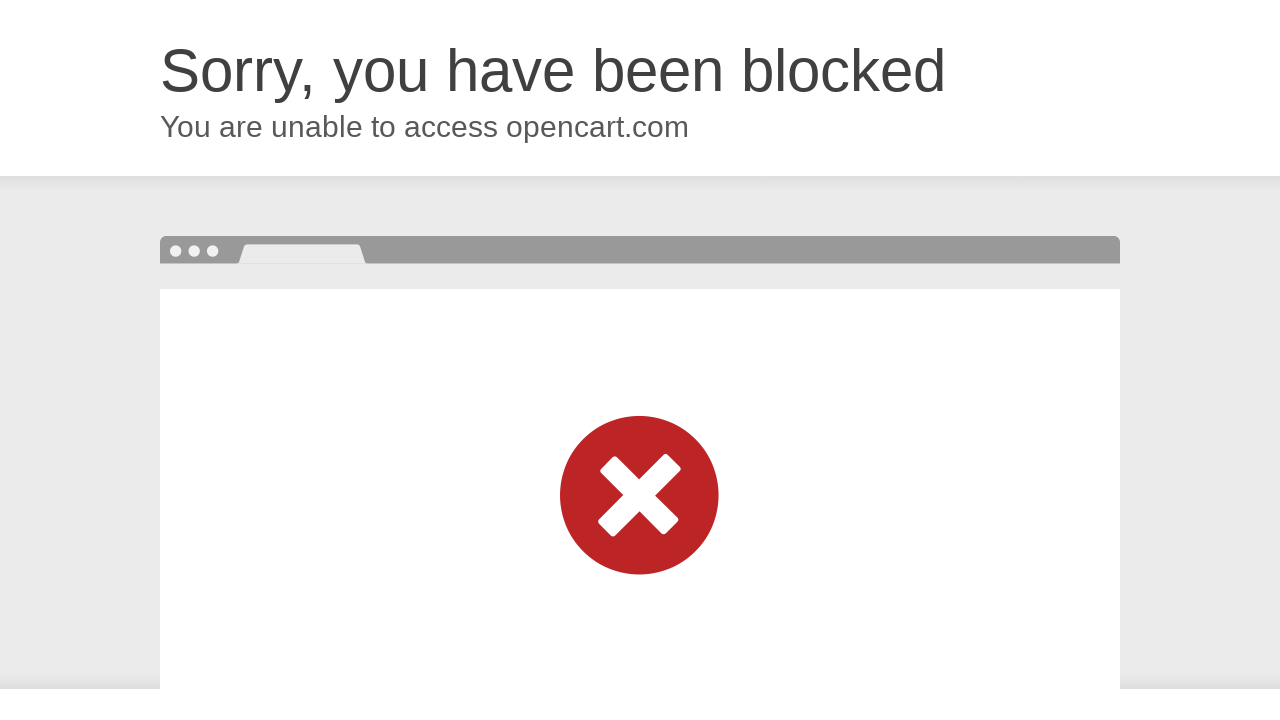

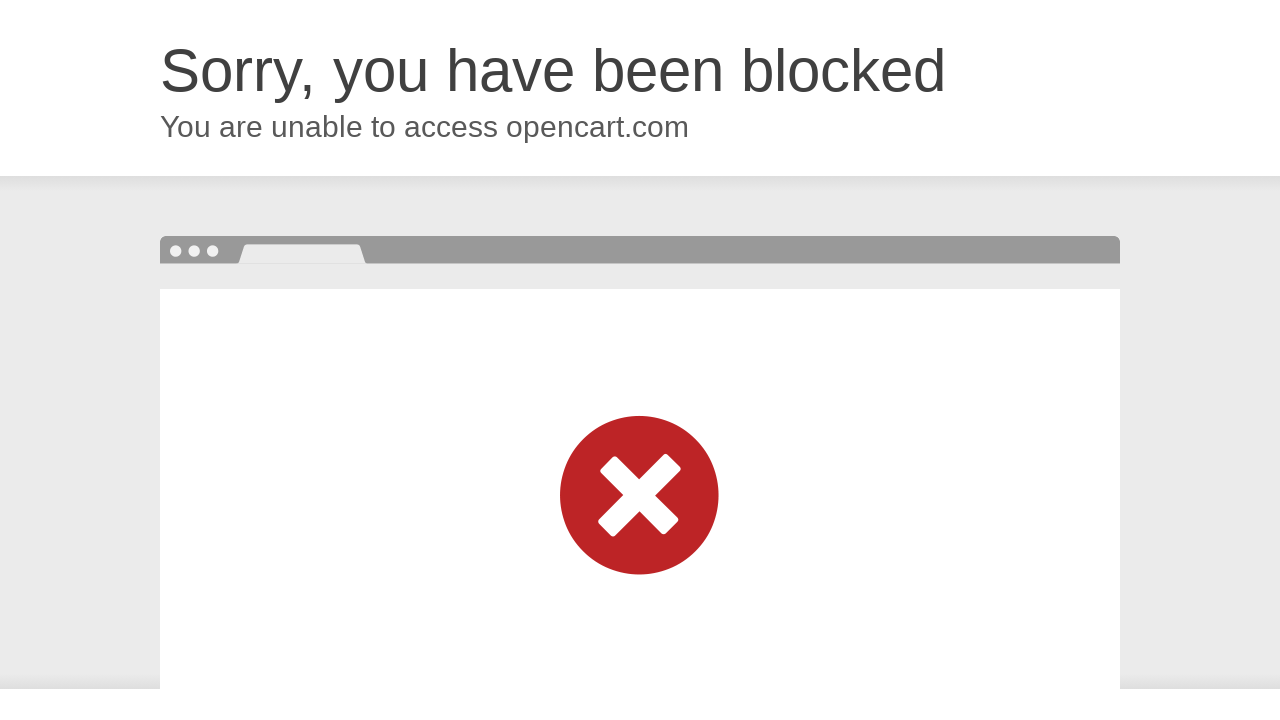